Navigates to ToolsQA website and scrolls to the Latest Articles section

Starting URL: http://toolsqa.com/

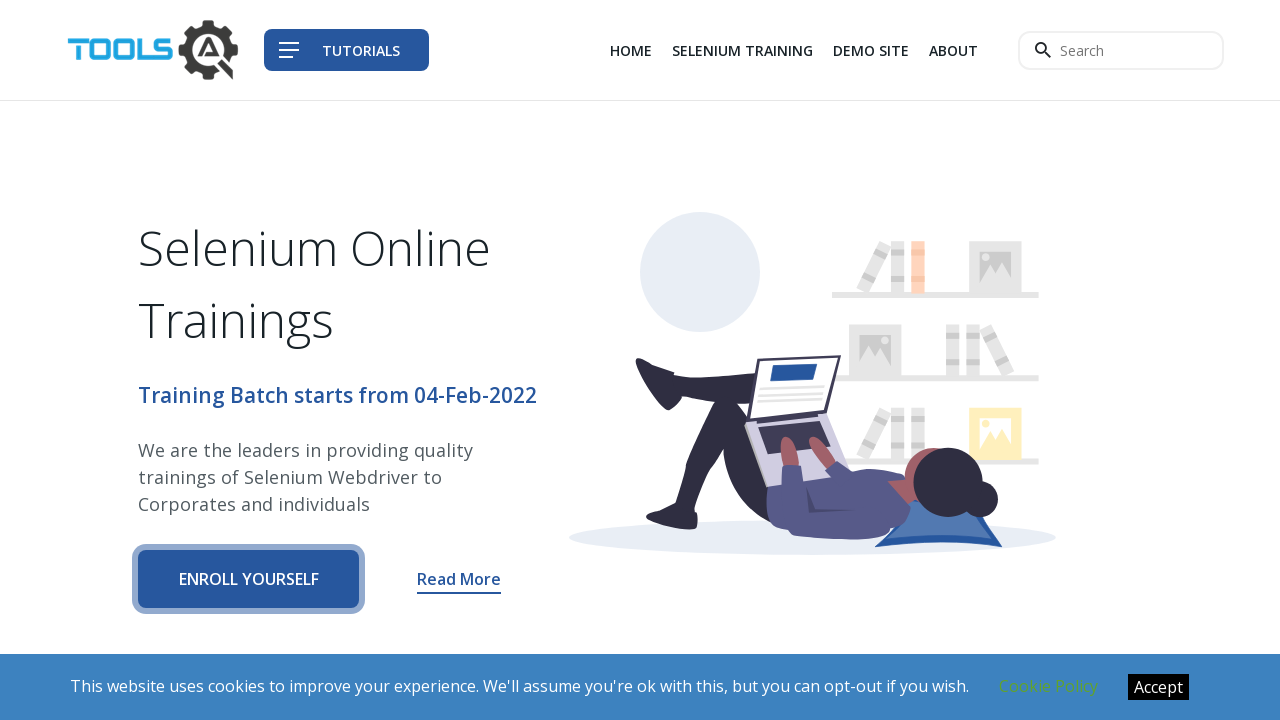

Navigated to ToolsQA website
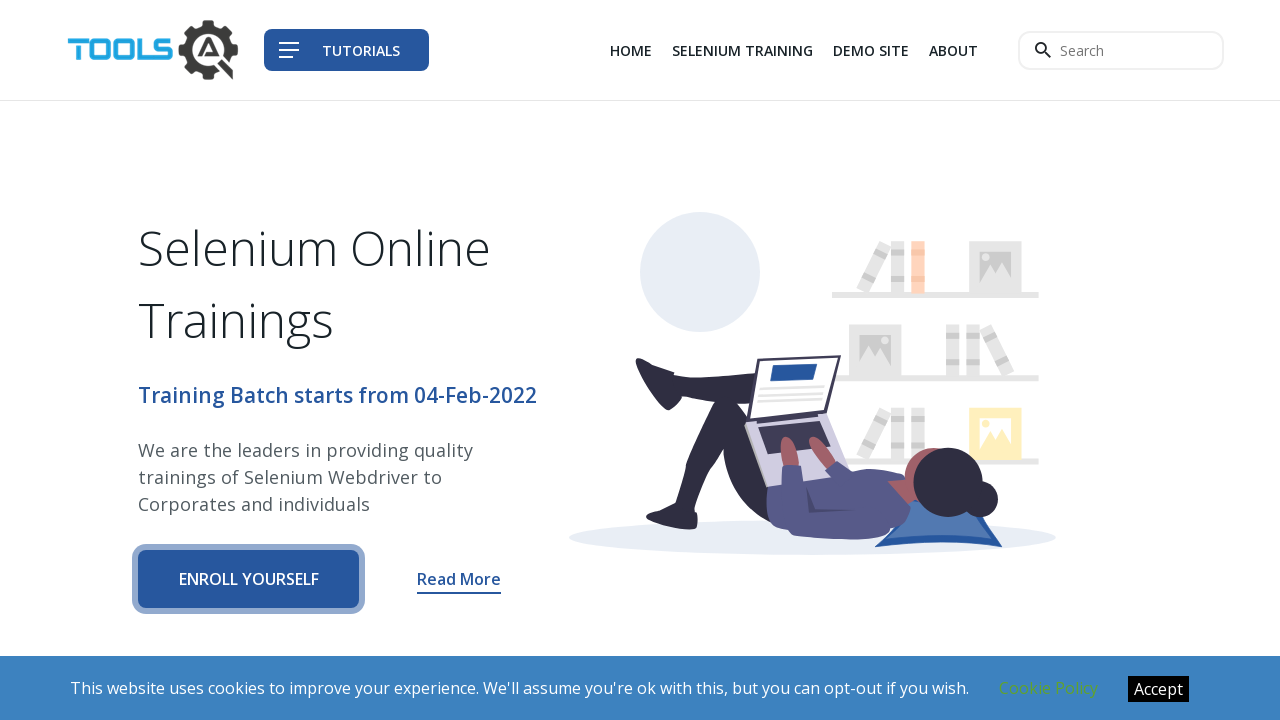

Located Latest Articles link
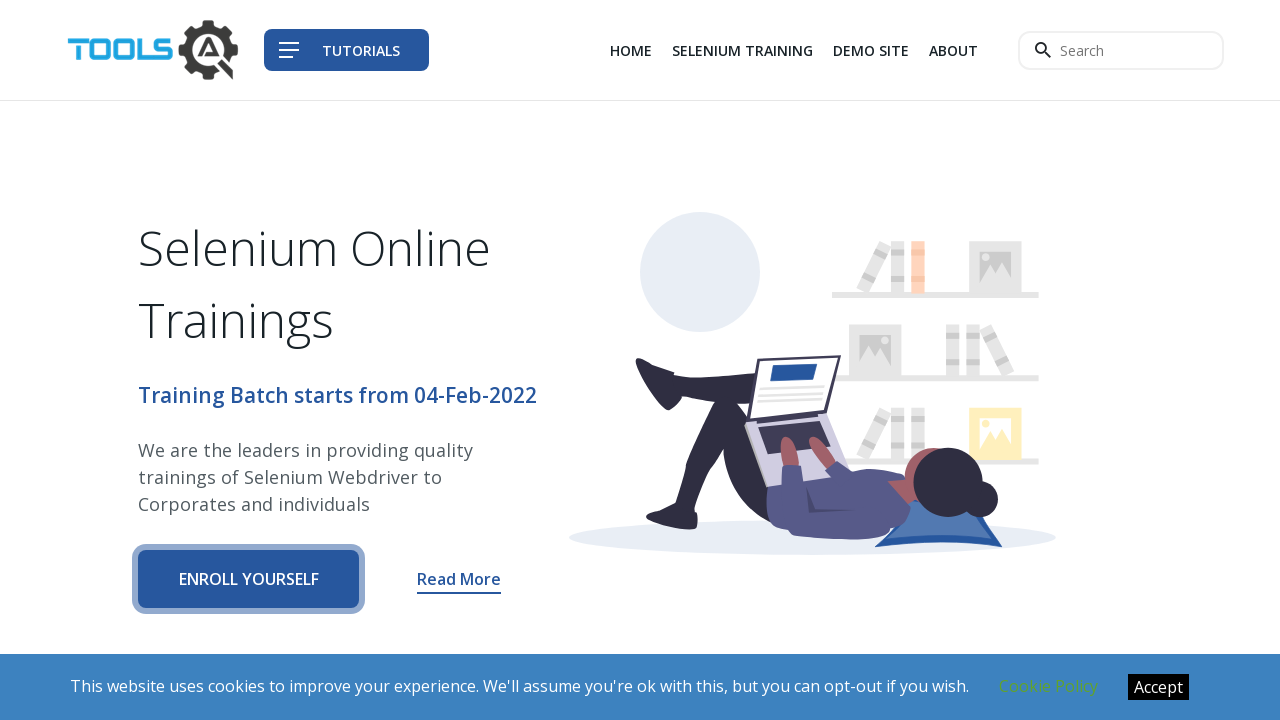

Scrolled to Latest Articles section
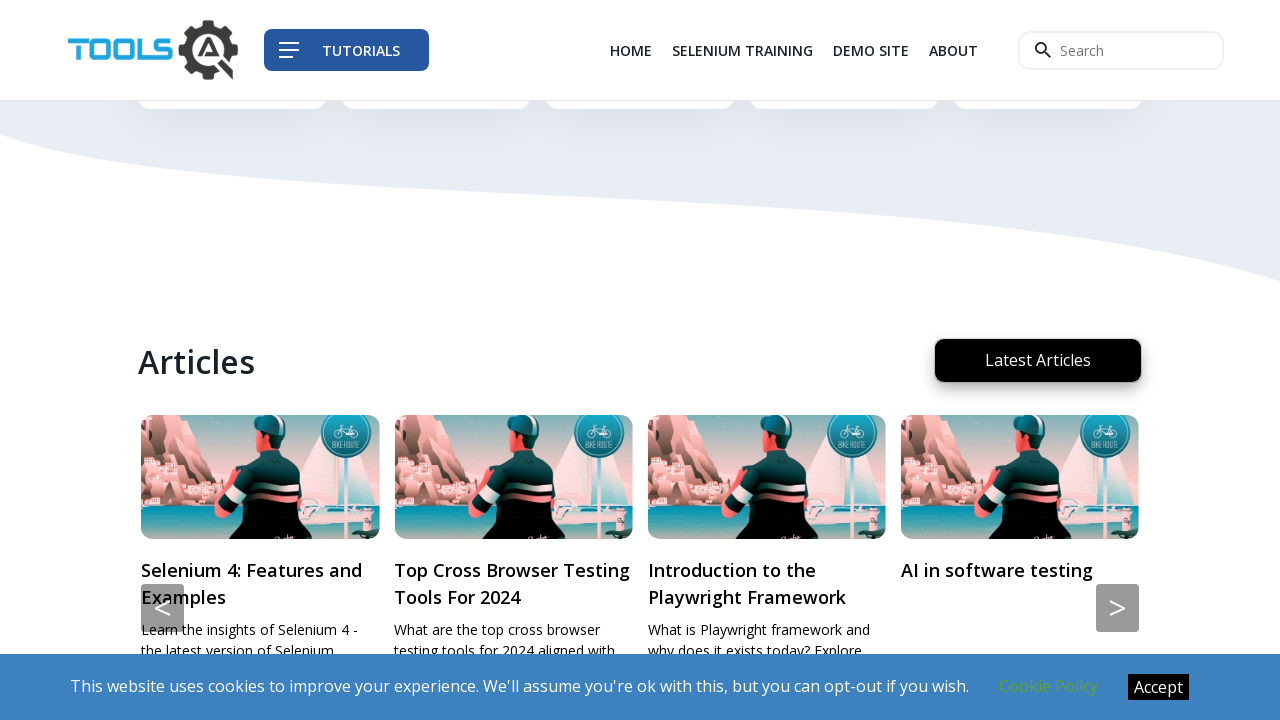

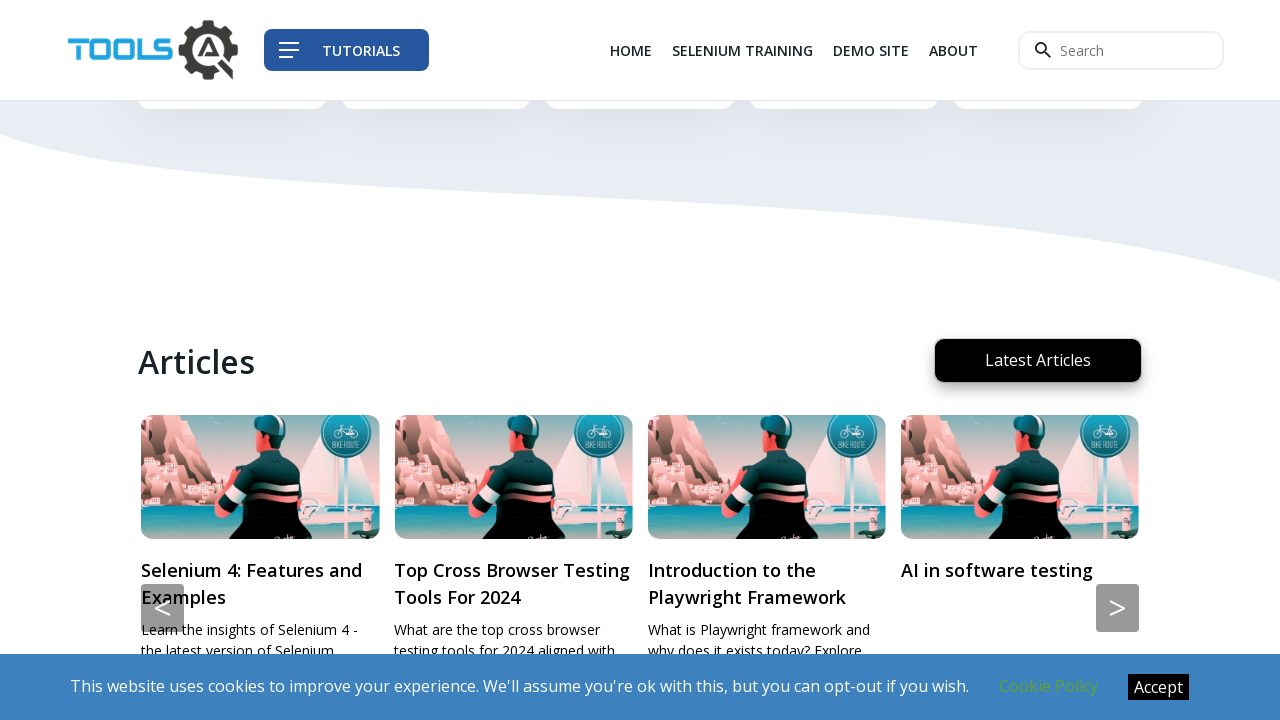